Tests explicit wait functionality by waiting for a landscape image element to be present on a page with loading images, then verifies the image source contains "landscape"

Starting URL: https://bonigarcia.dev/selenium-webdriver-java/loading-images.html

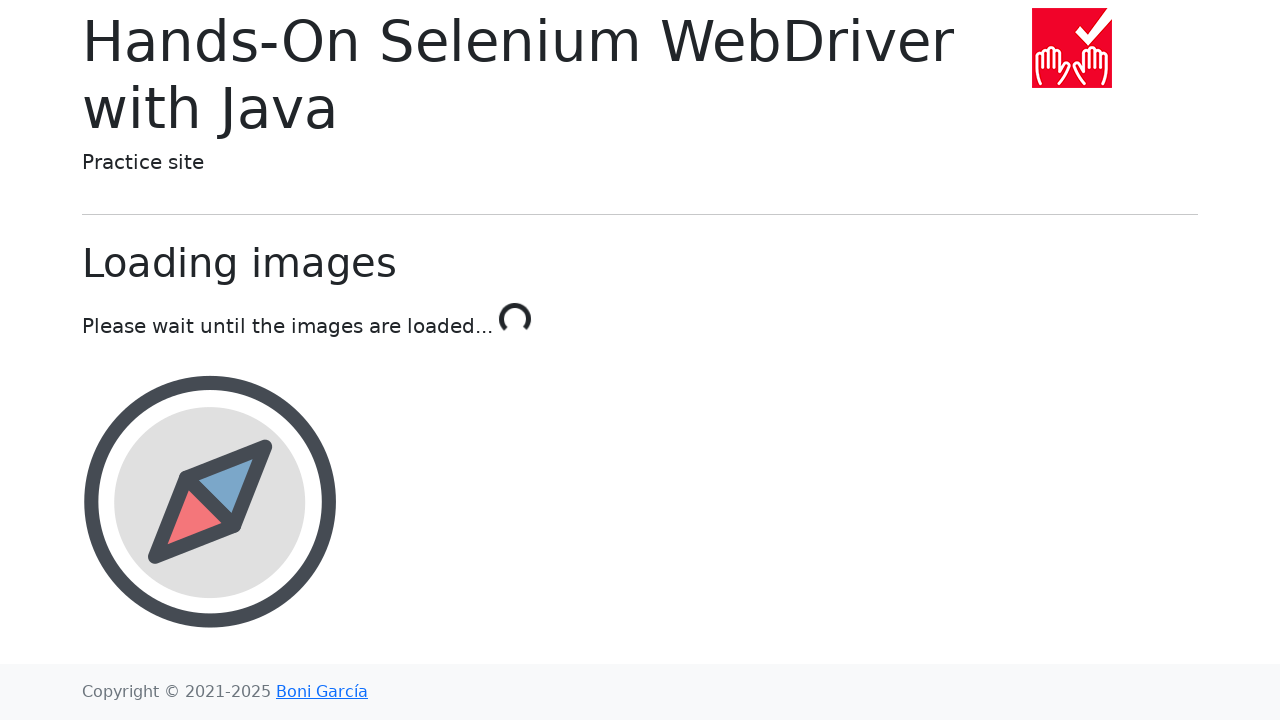

Navigated to loading images page
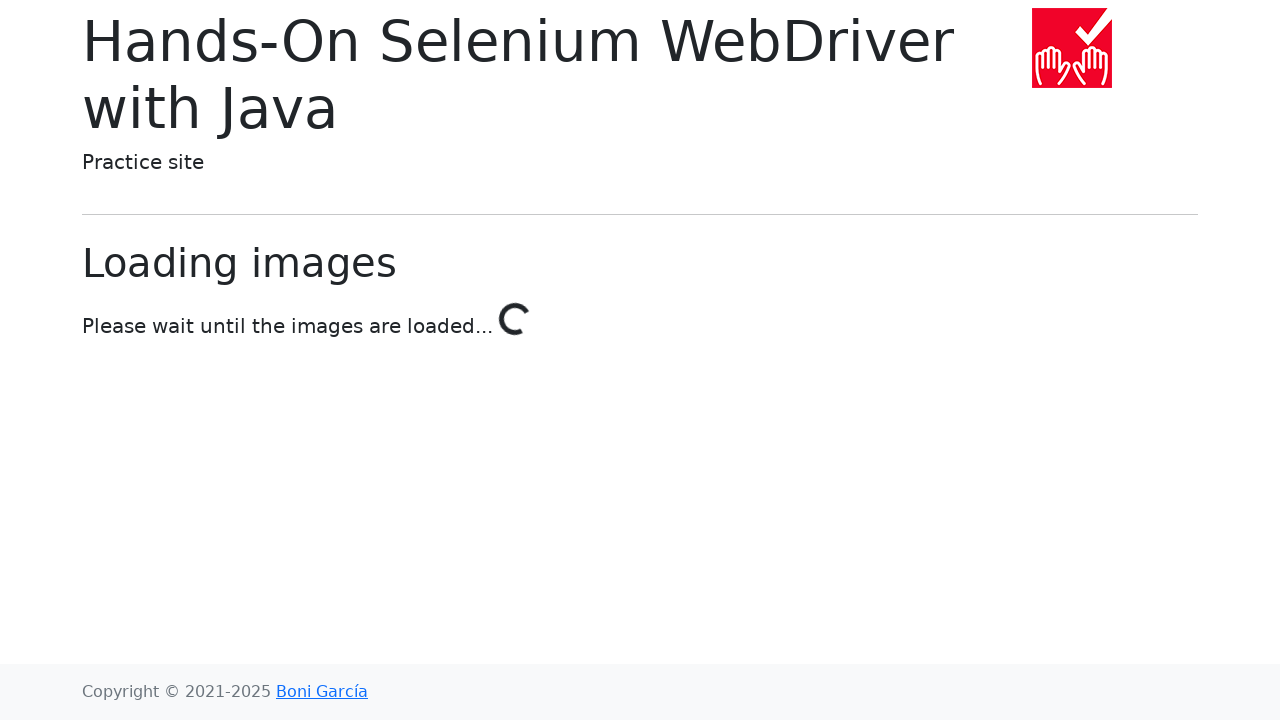

Waited for landscape image element to be present
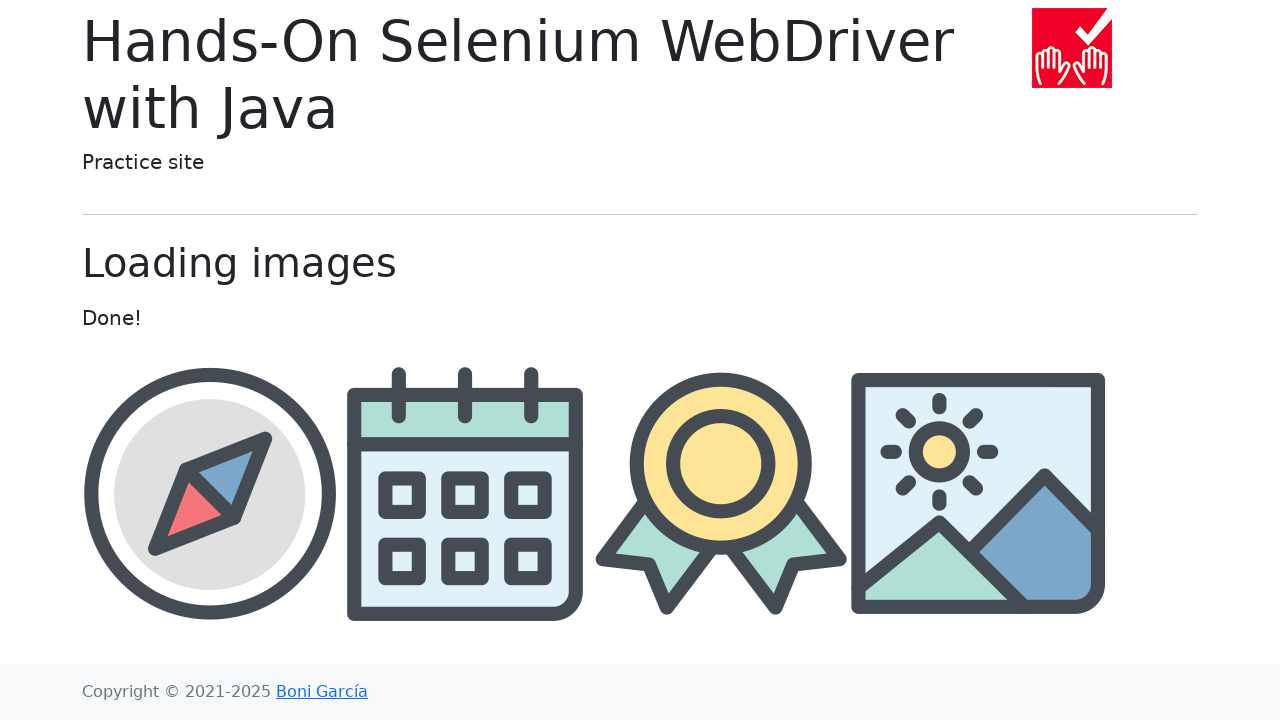

Retrieved src attribute from landscape image element
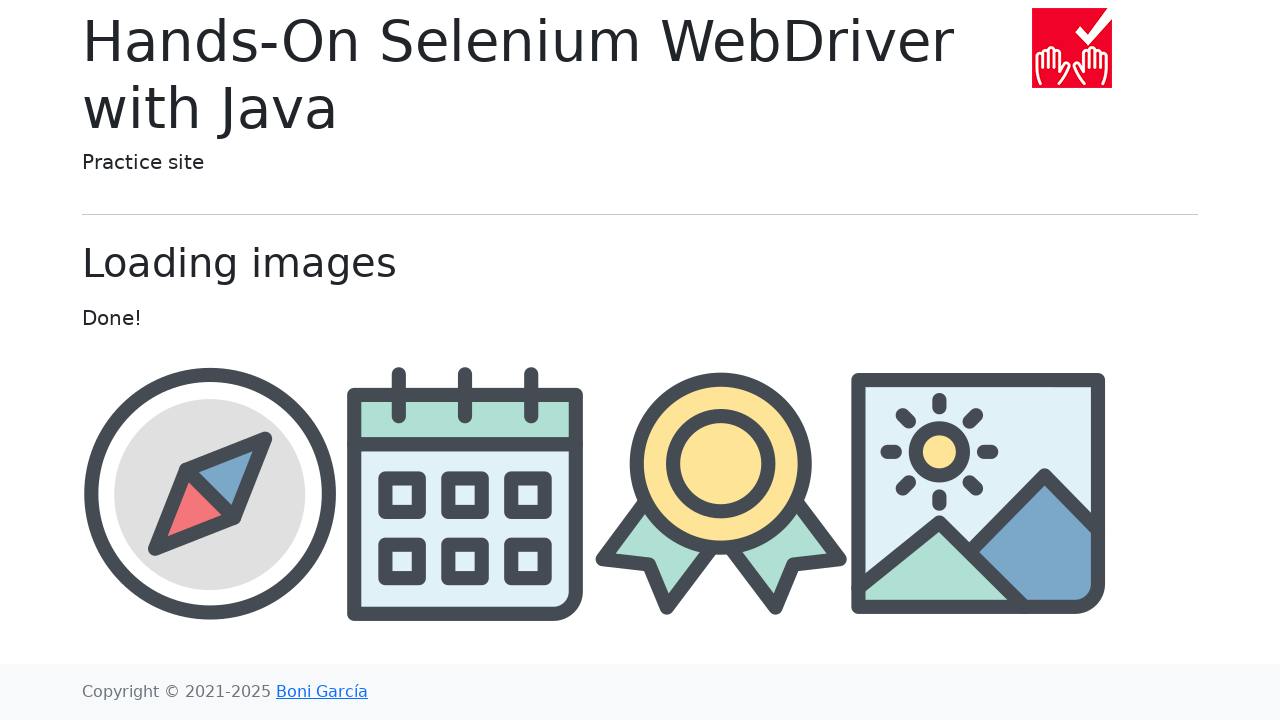

Verified that image source contains 'landscape'
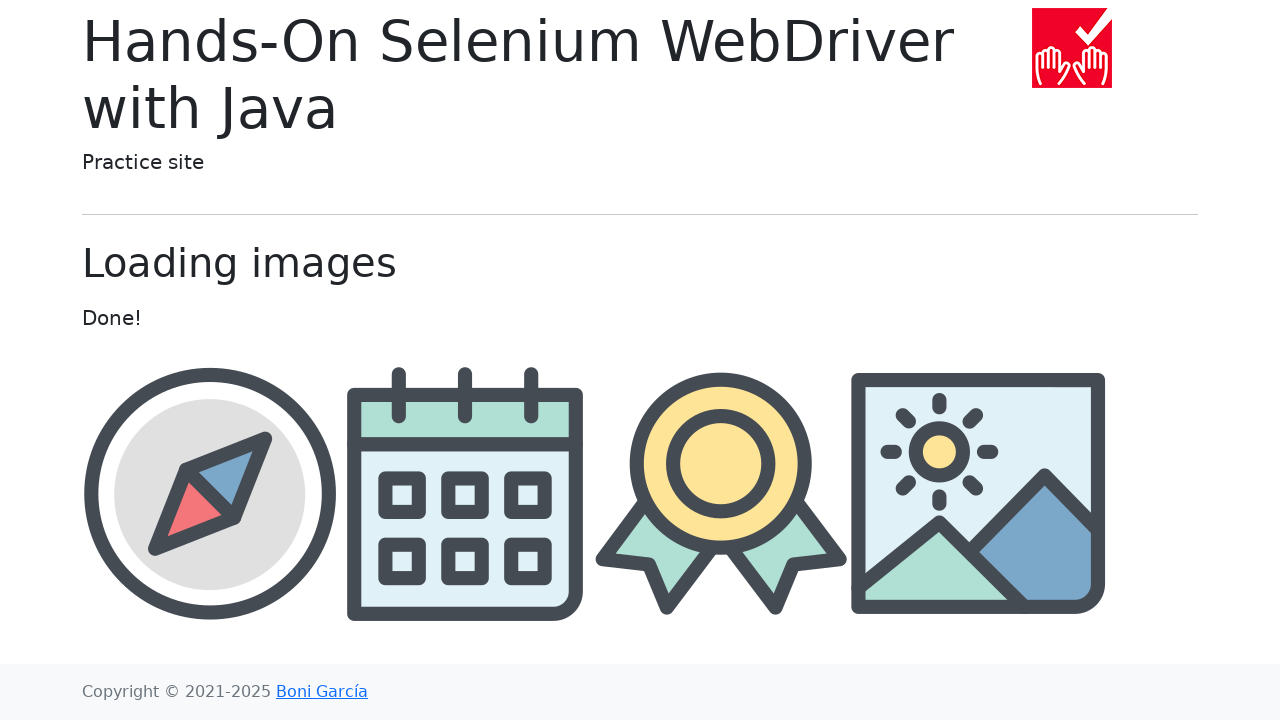

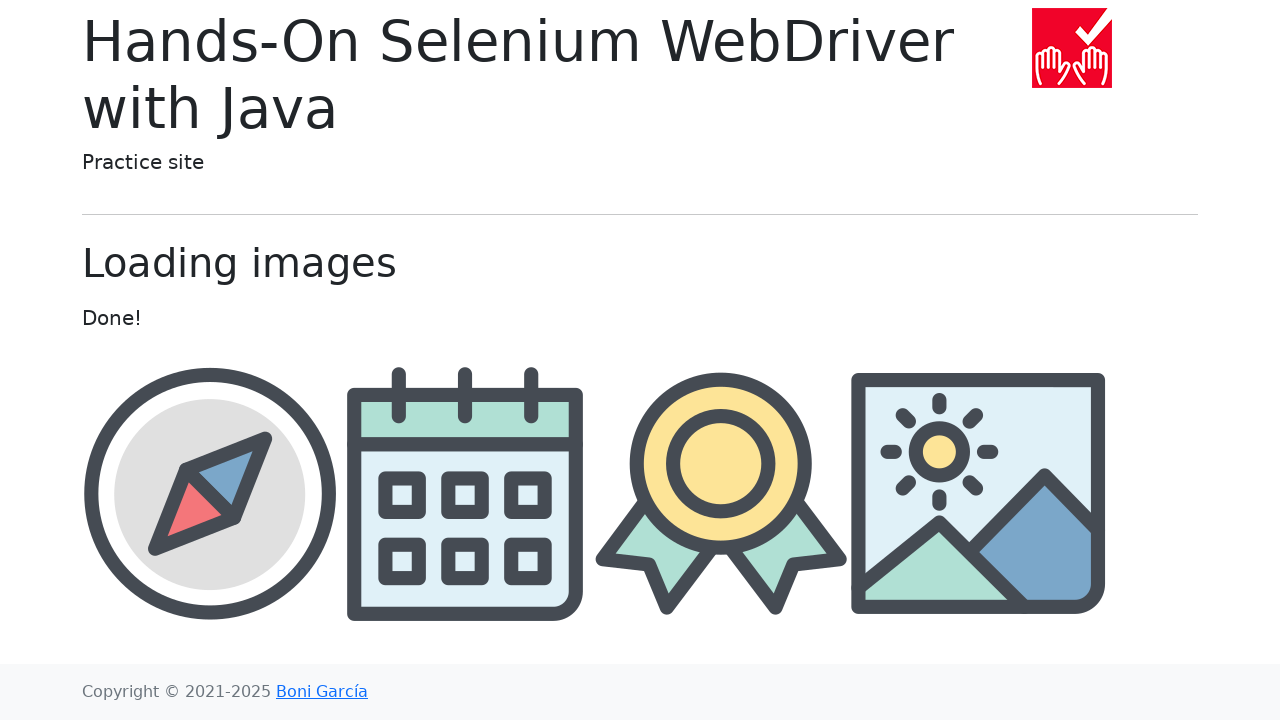